Tests the search functionality on python.org by entering "pycon" in the search field and submitting the search, then verifying results are found

Starting URL: https://www.python.org

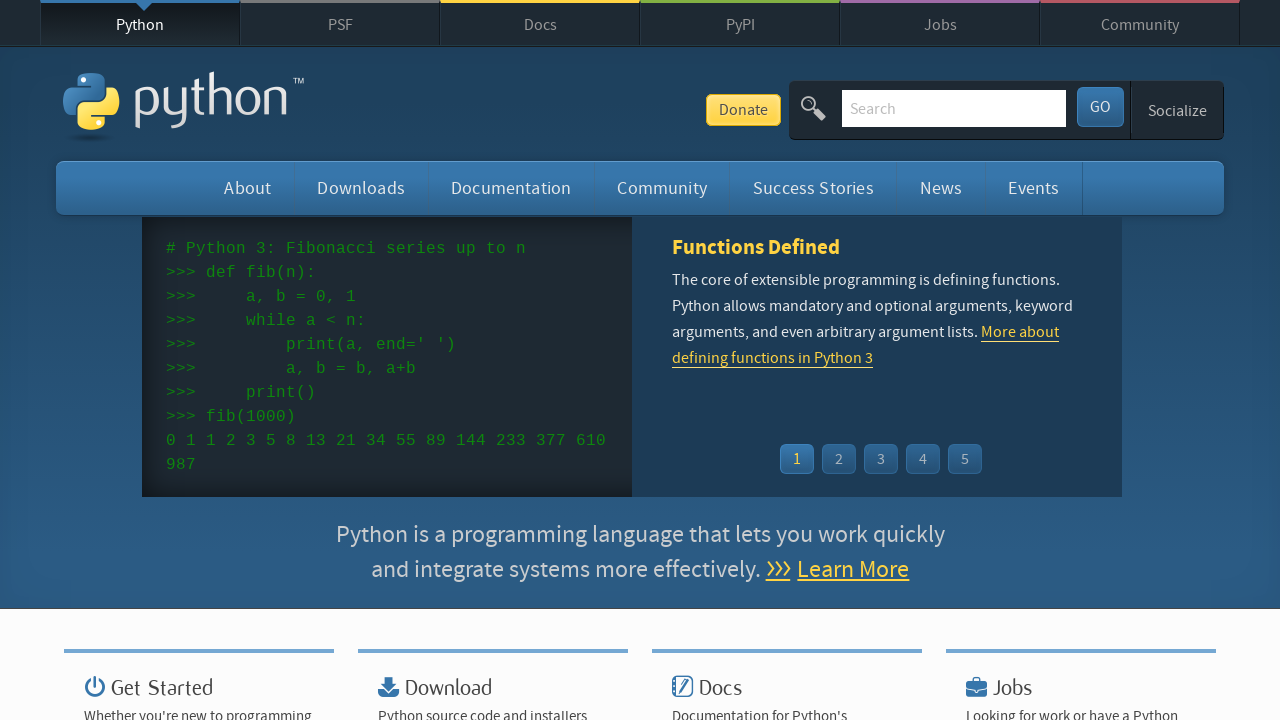

Verified 'Python' is in page title
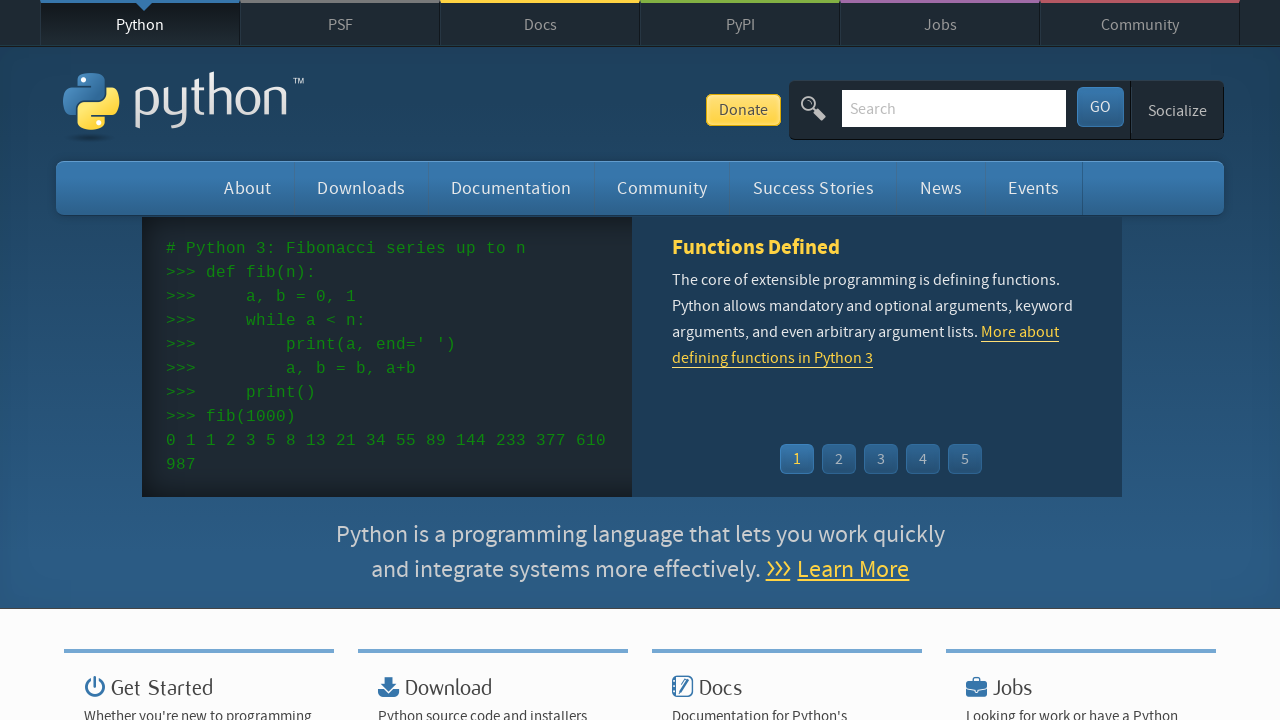

Located and cleared search input field on input[name='q']
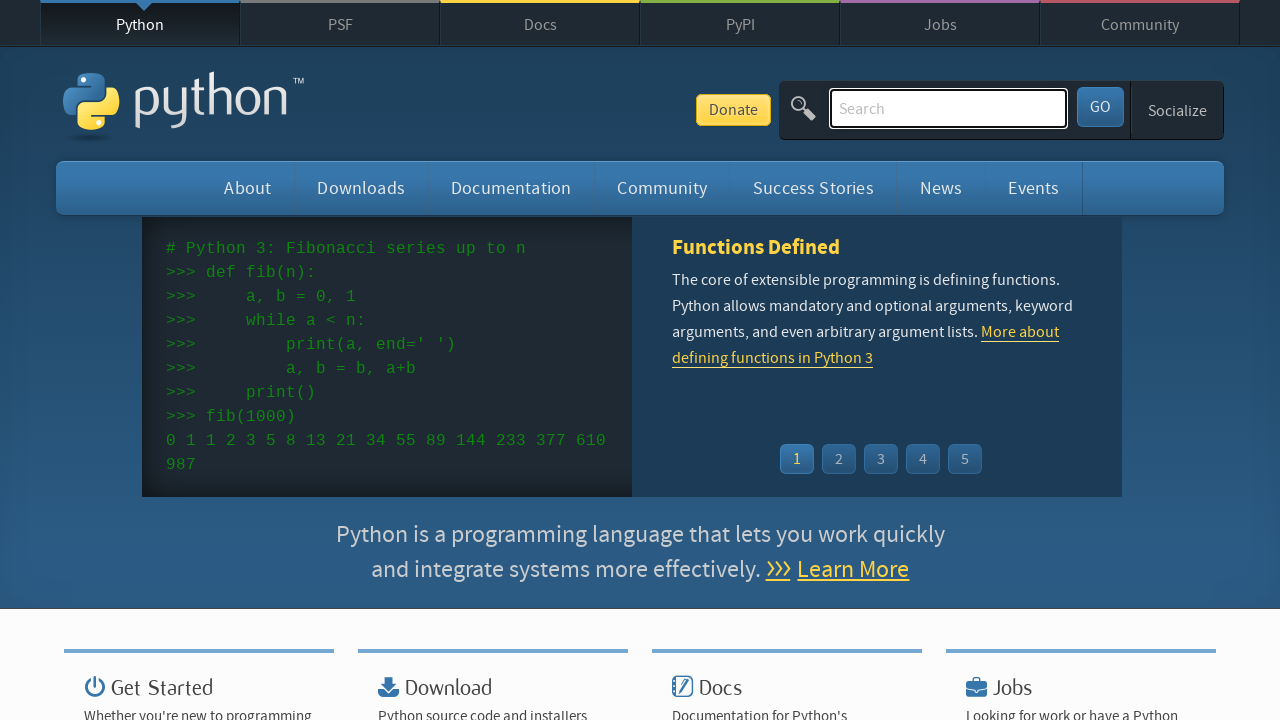

Entered 'pycon' in search field on input[name='q']
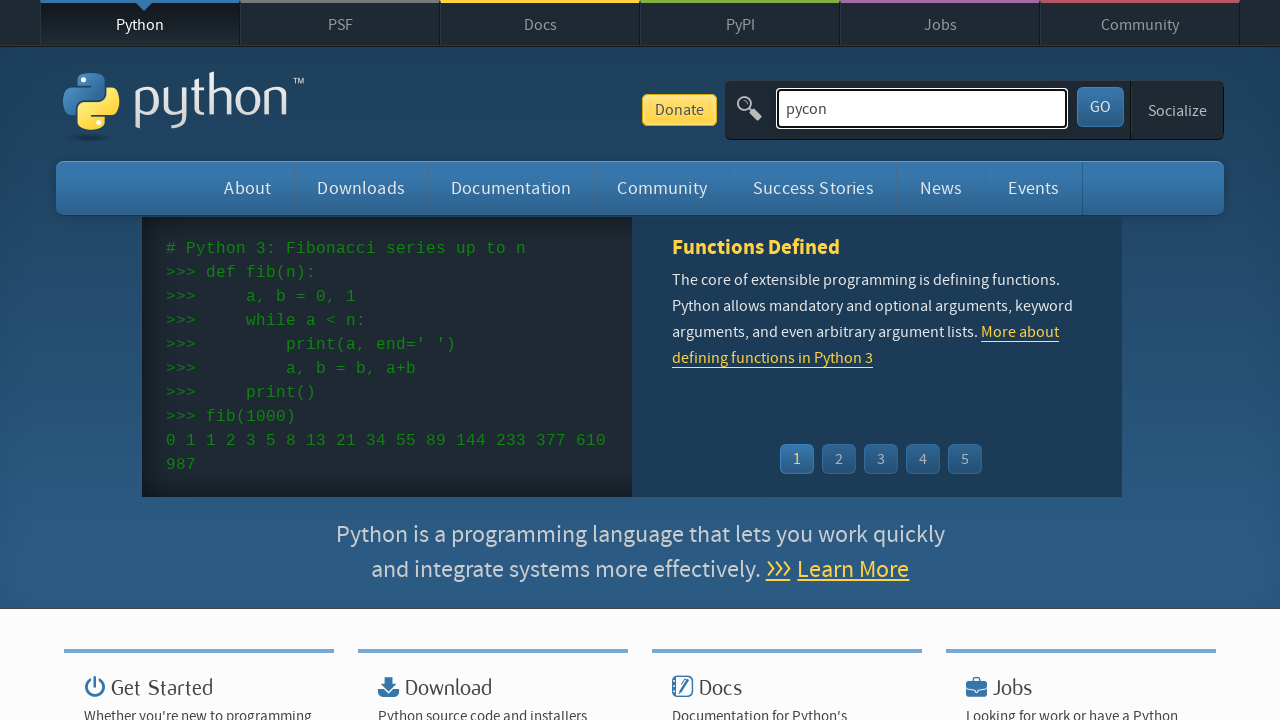

Pressed Enter to submit search on input[name='q']
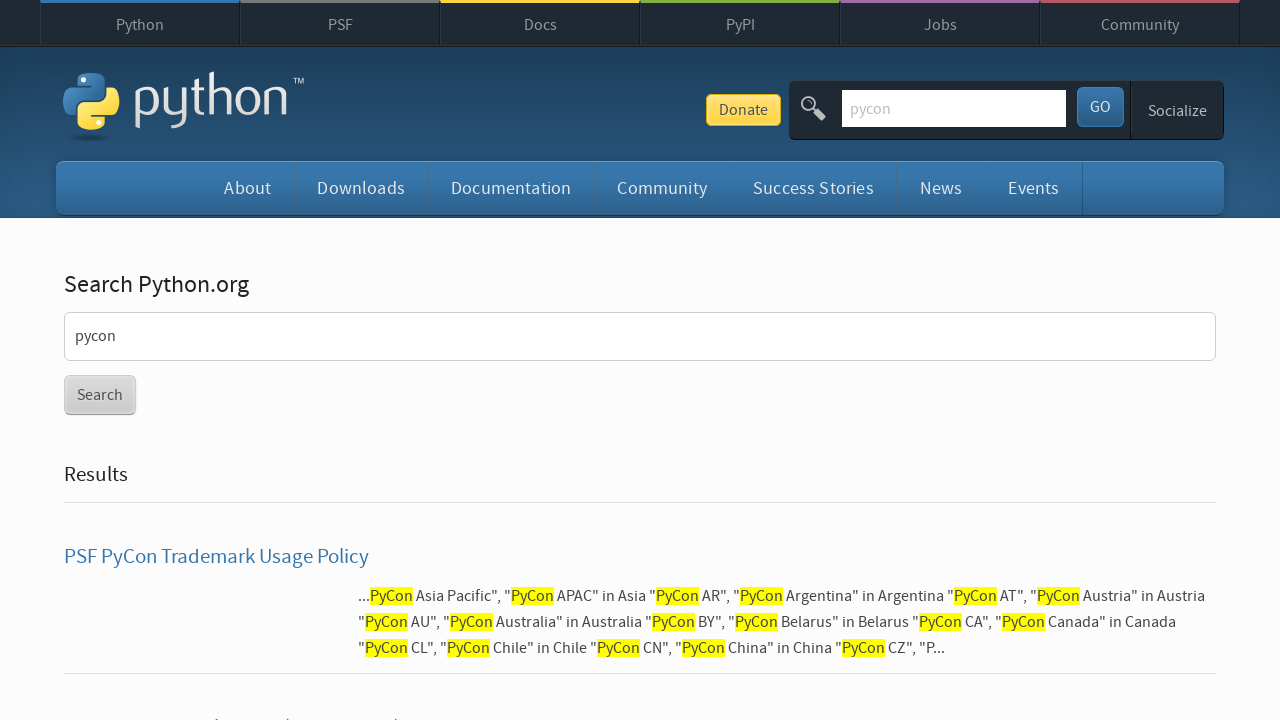

Waited for network idle state after search submission
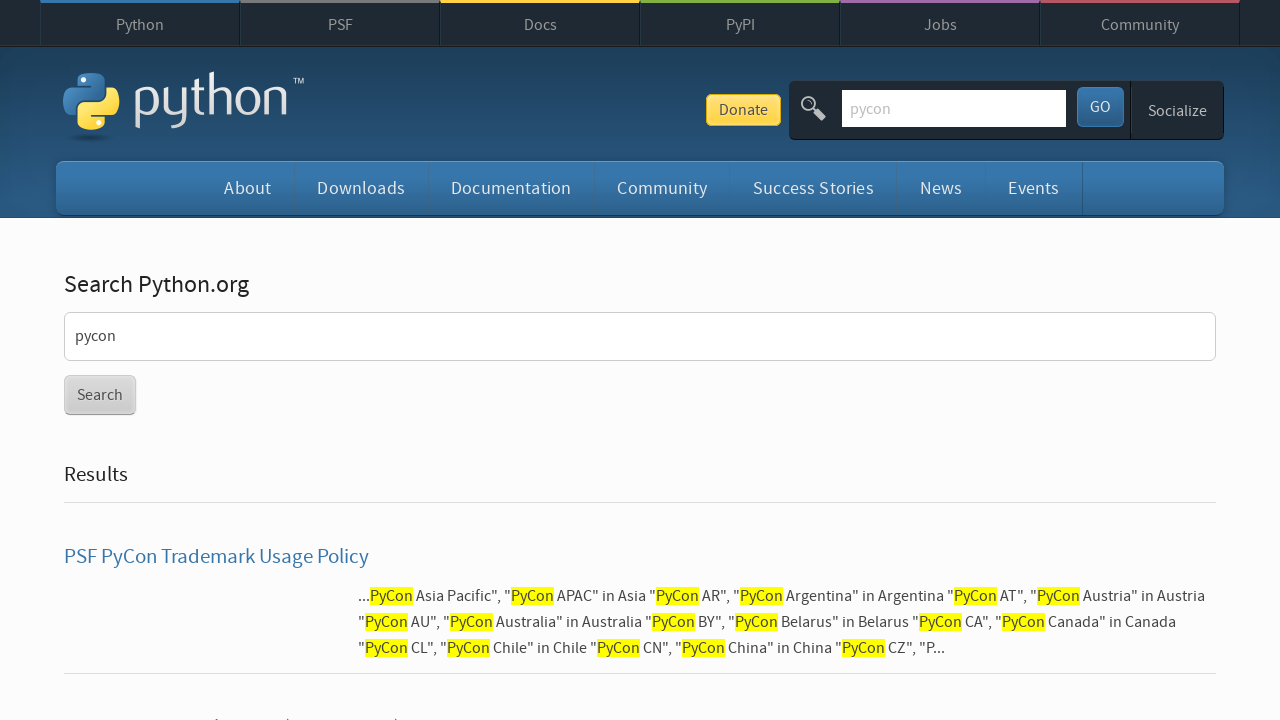

Verified search results were found (no 'No results found' message)
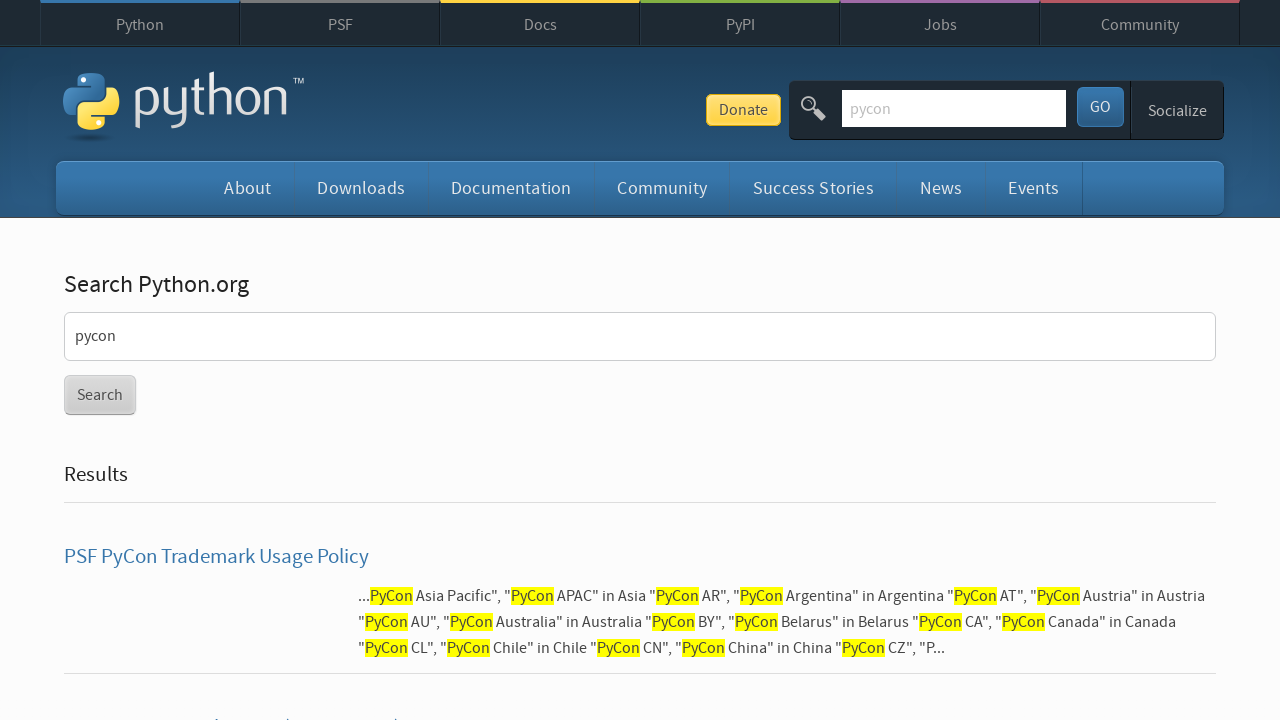

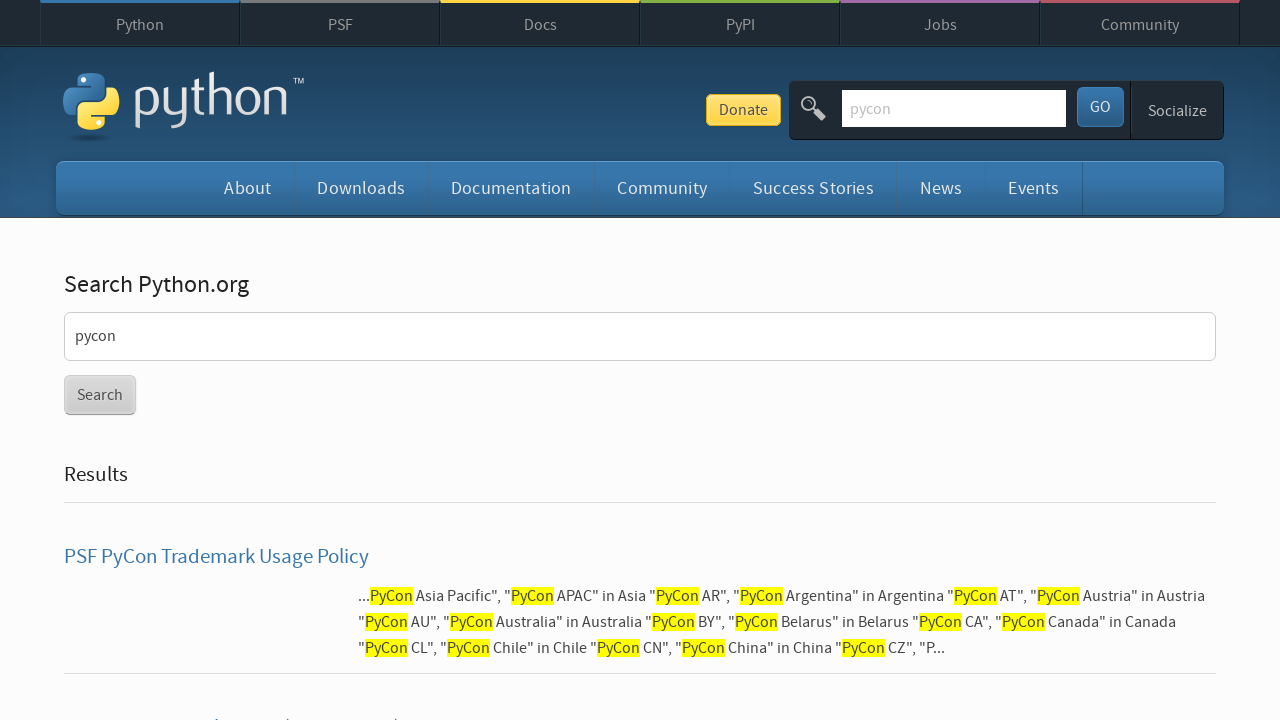